Tests navigation to the Videos section by clicking on the Videos link on the homepage

Starting URL: https://www.rameshsoft.com

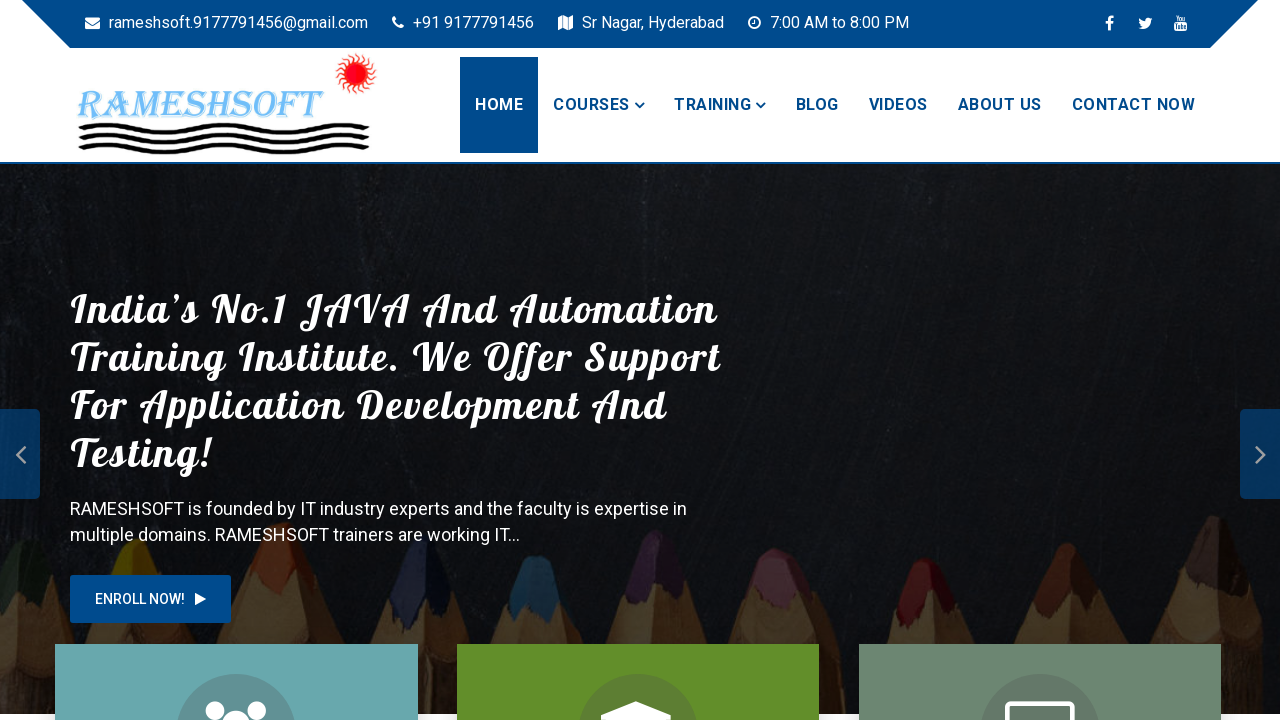

Navigated to https://www.rameshsoft.com
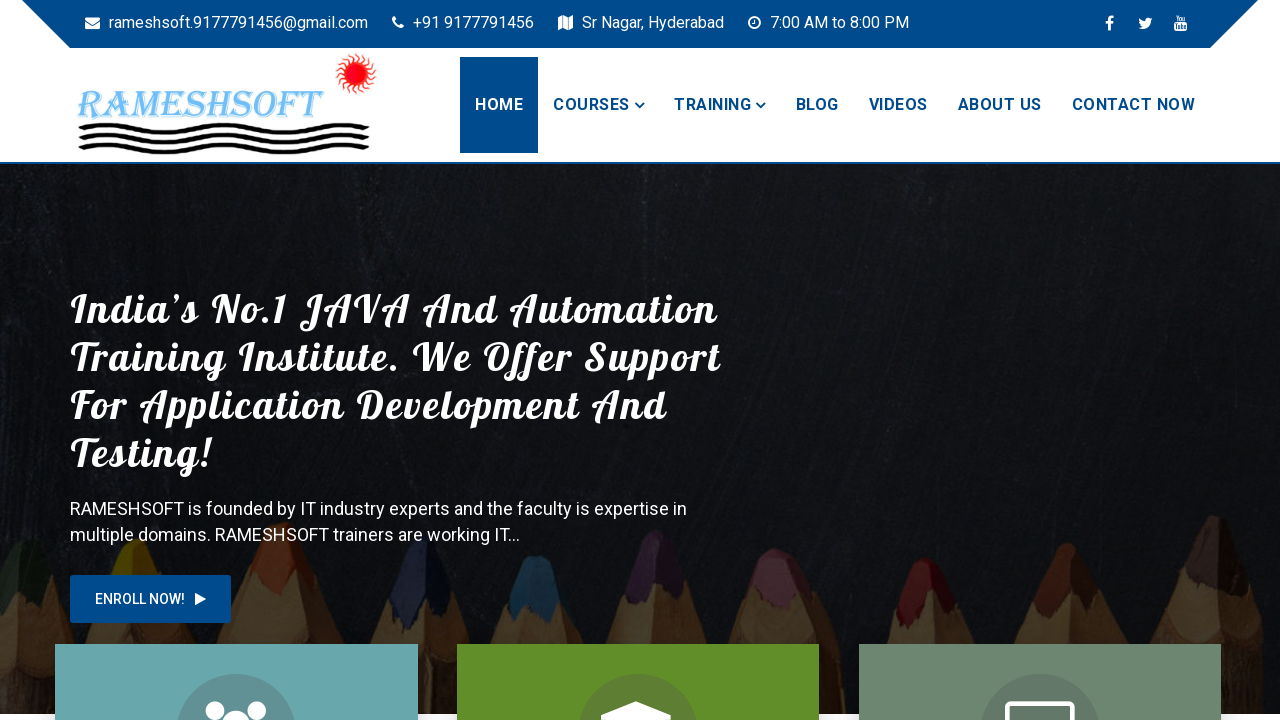

Clicked on the Videos link to navigate to Videos section at (898, 105) on xpath=//a[text()='Videos']
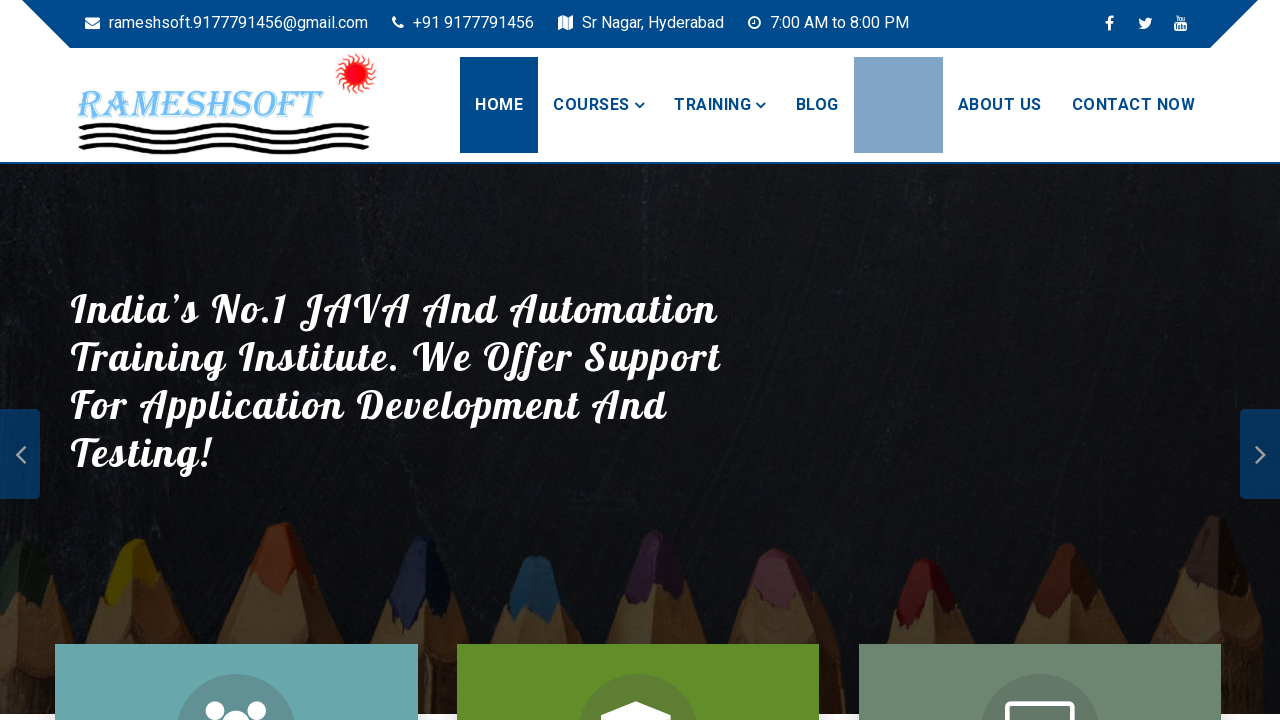

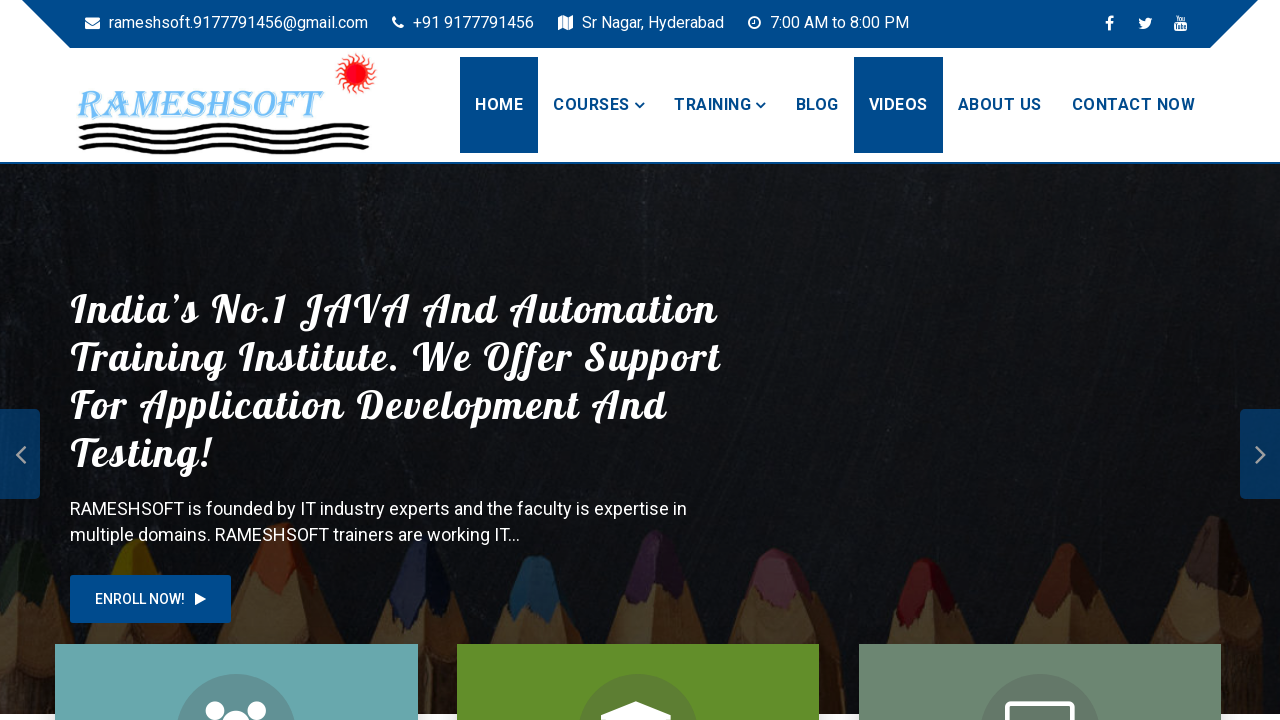